Tests accepting a JavaScript alert by clicking the first alert button, verifying the alert text, clicking OK, and verifying the success message

Starting URL: https://testcenter.techproeducation.com/index.php?page=javascript-alerts

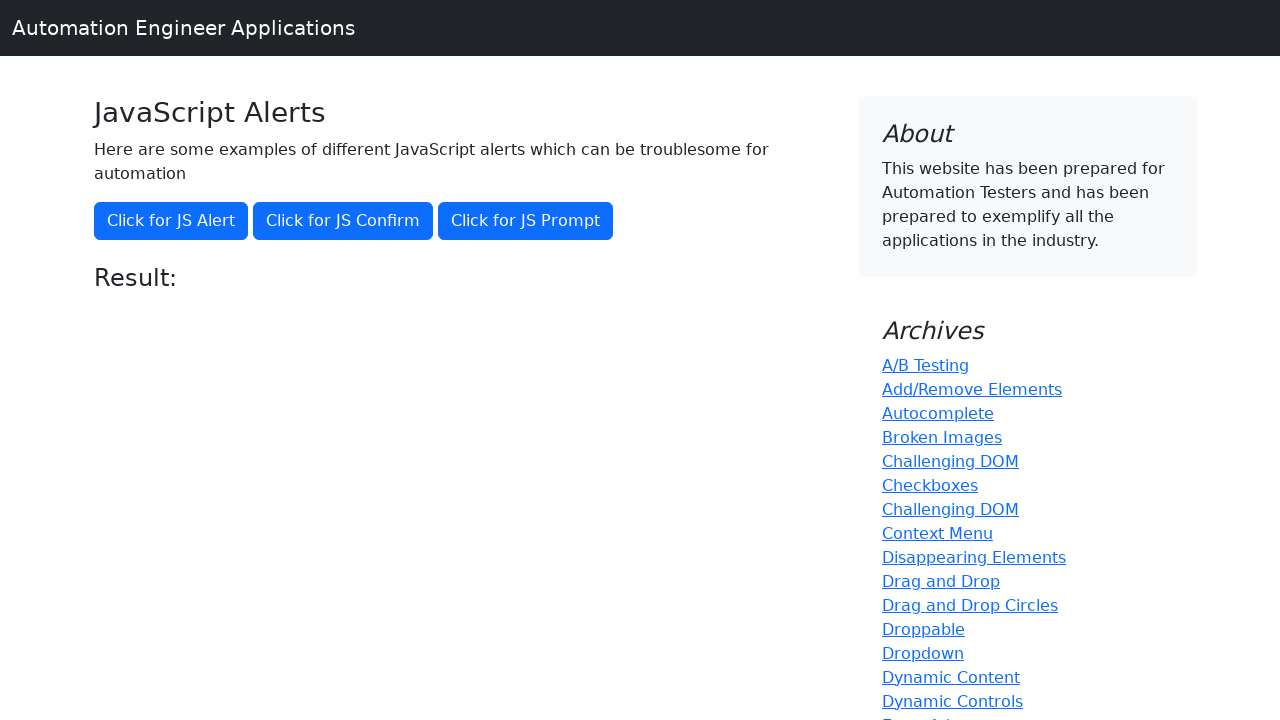

Clicked the 'Click for JS Alert' button at (171, 221) on button:has-text('Click for JS Alert')
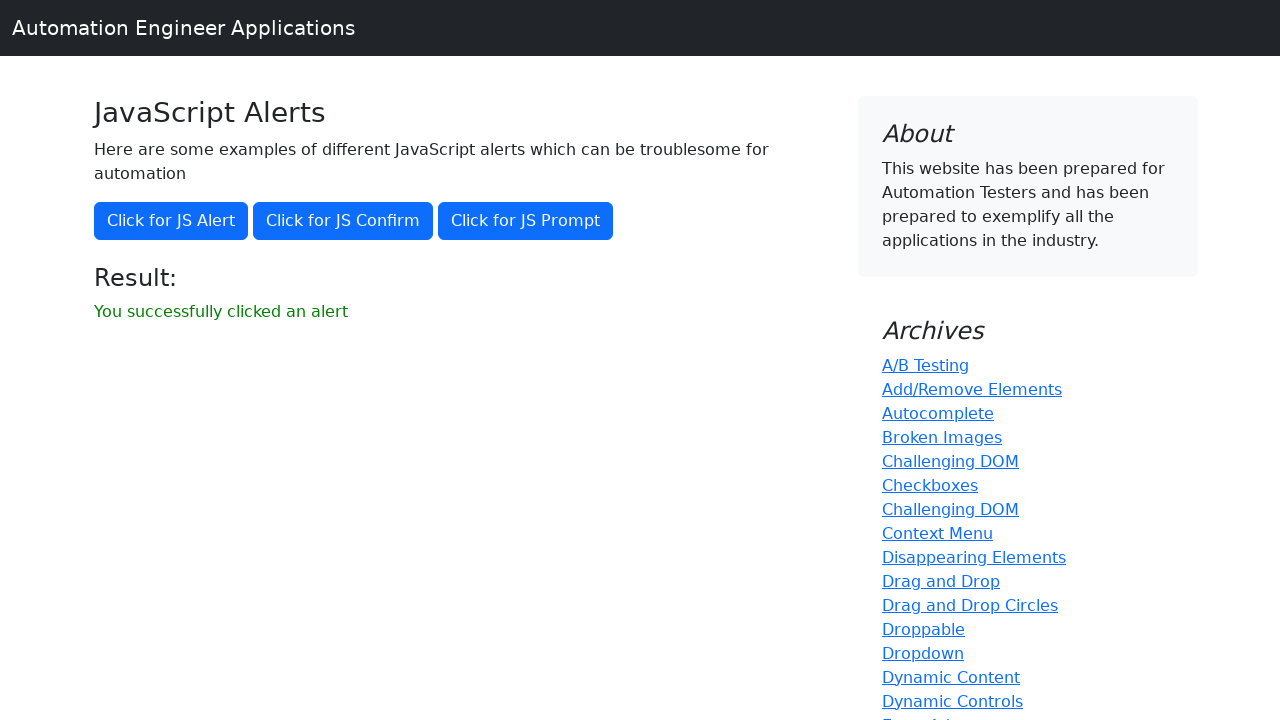

Set up dialog handler to accept alerts
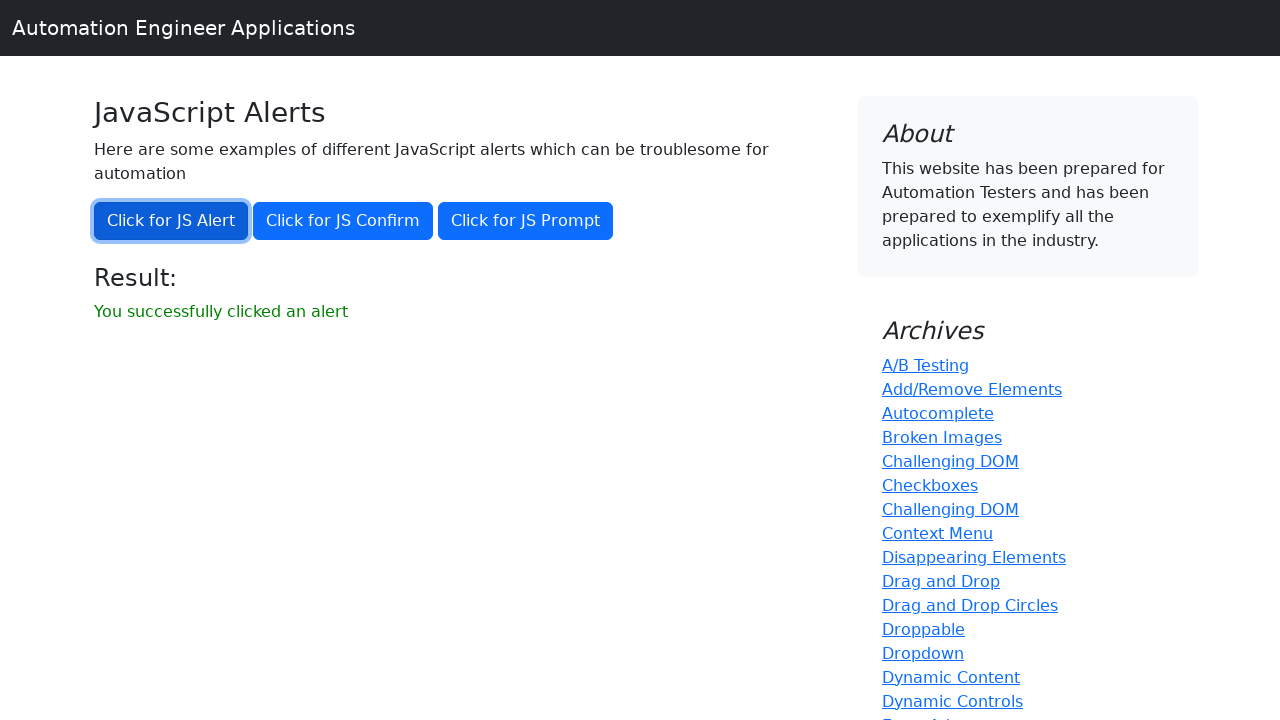

Result element loaded after accepting alert
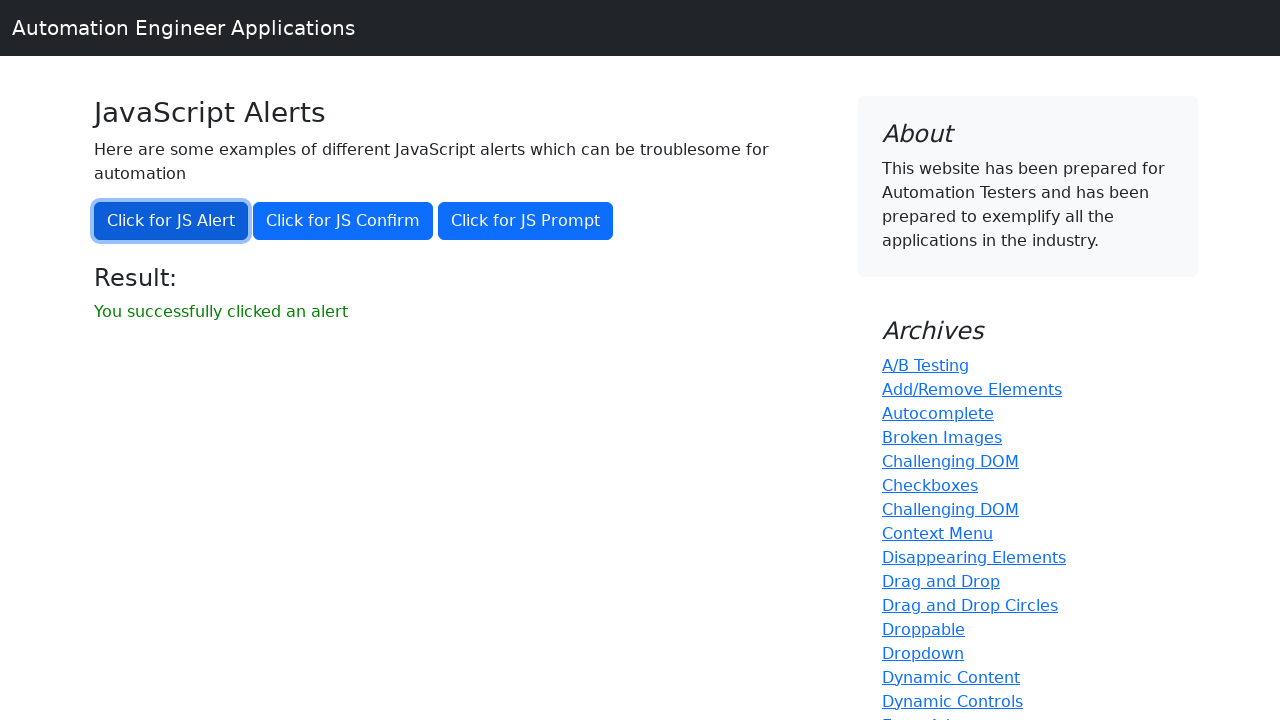

Retrieved result text from page
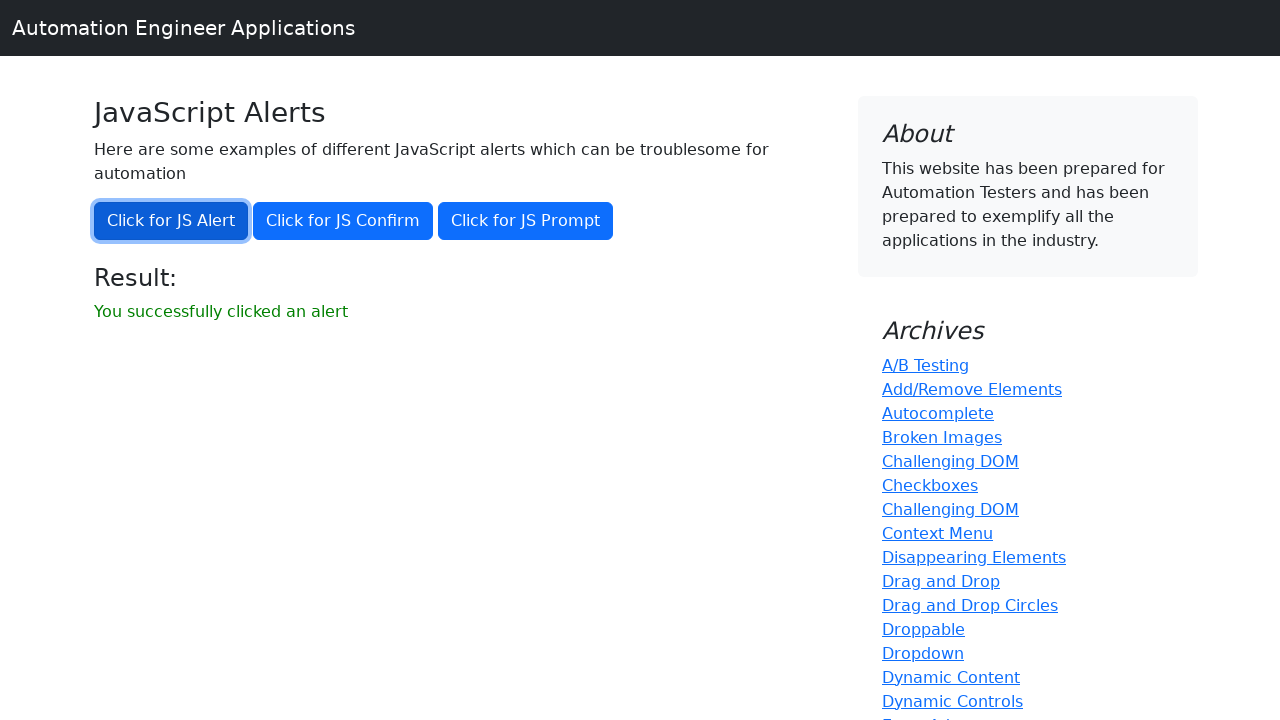

Verified success message 'You successfully clicked an alert' is present
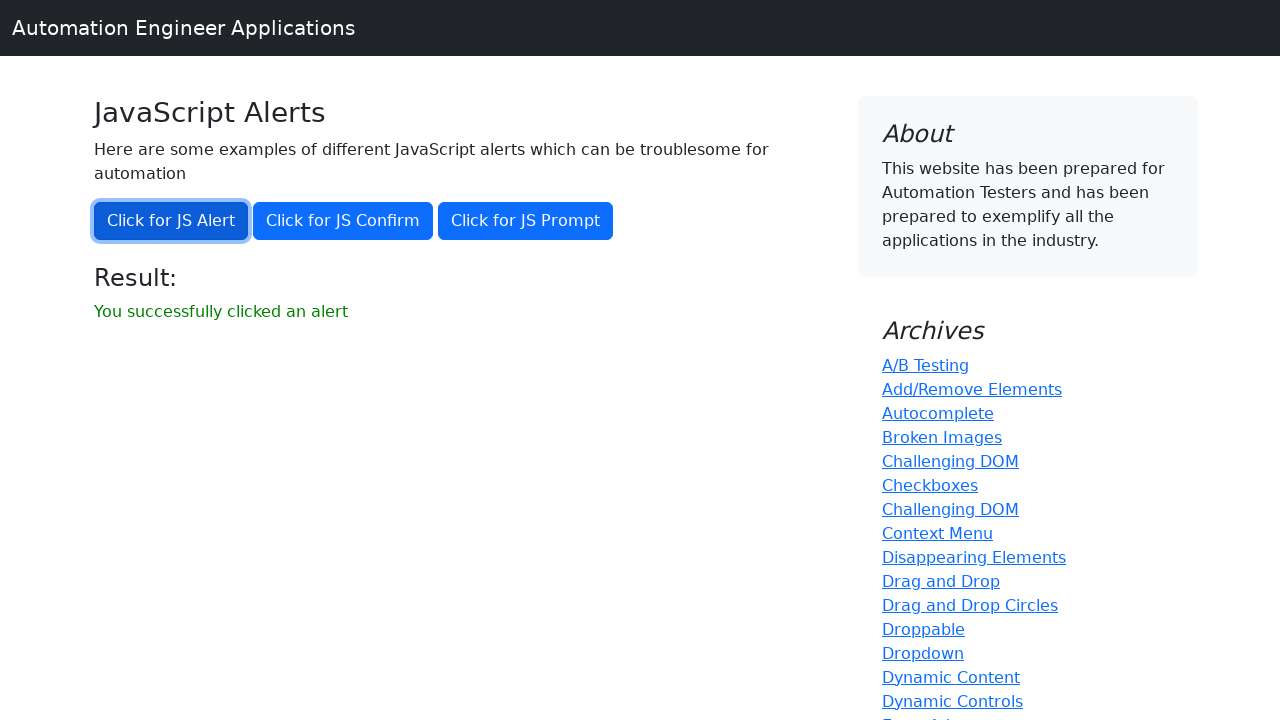

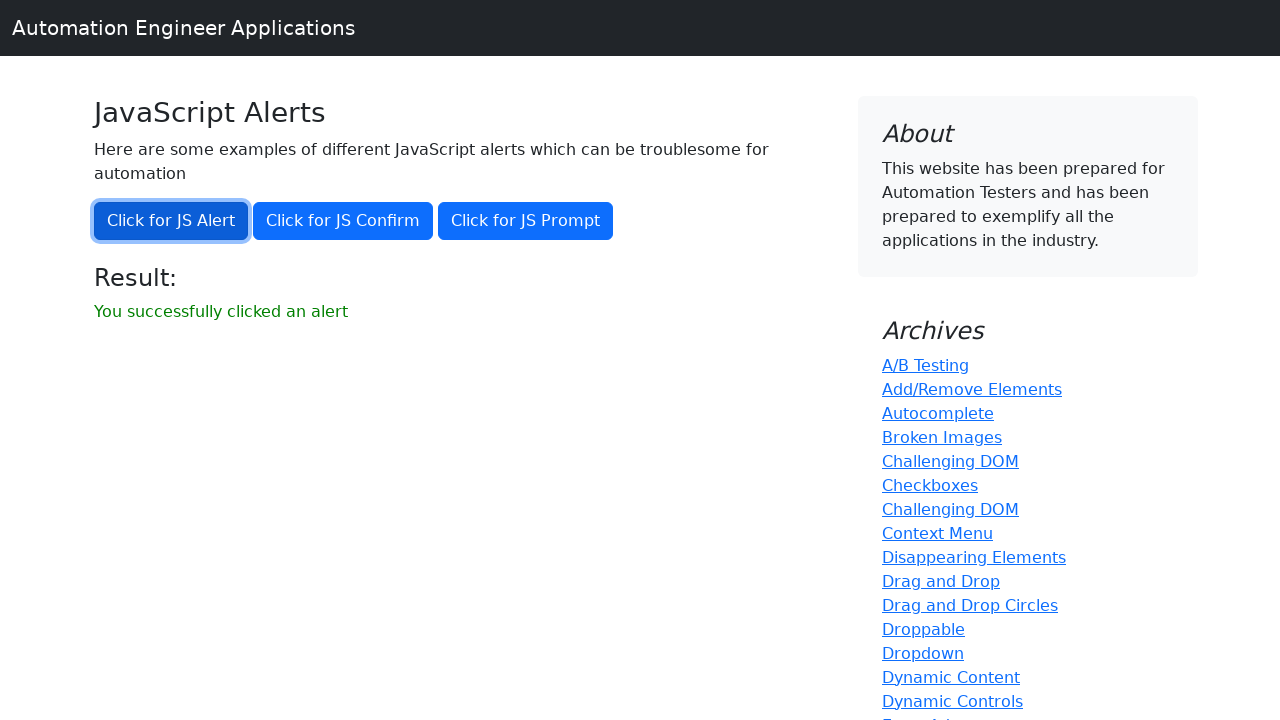